Tests login form validation with an invalid email and valid password length to verify only email error appears

Starting URL: https://semantic-ui.com/examples/login.html

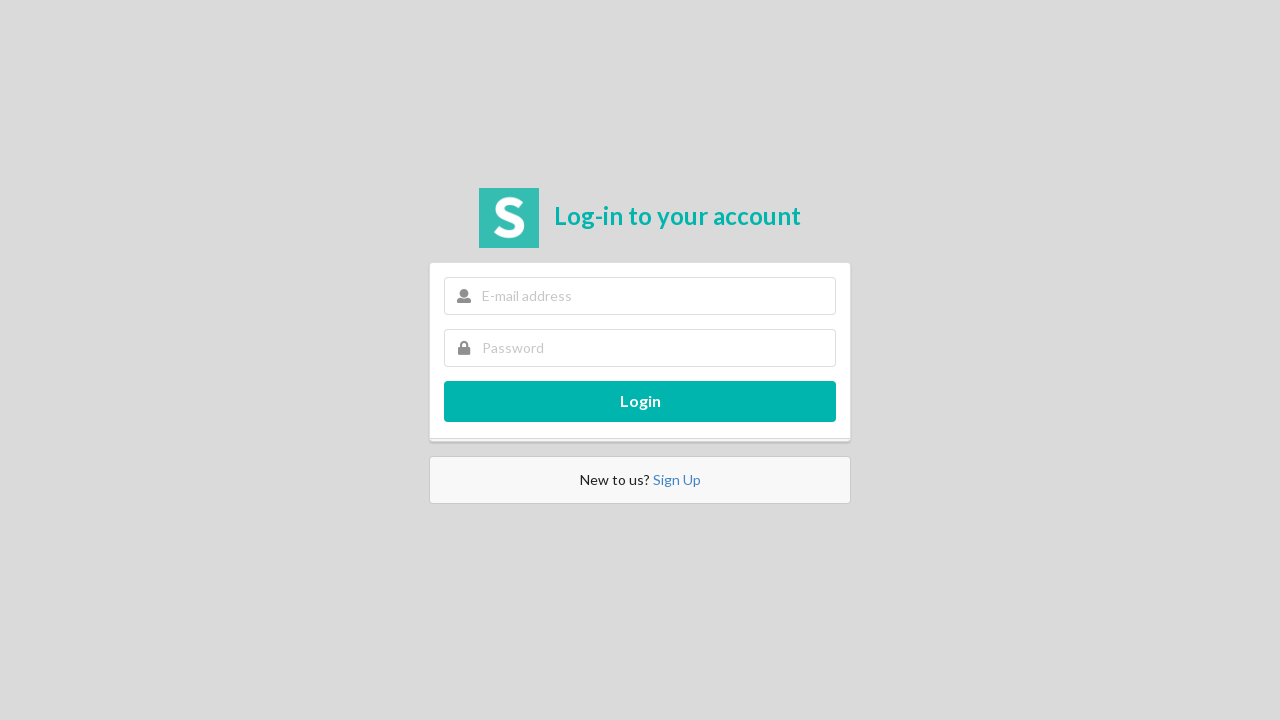

Filled email field with invalid format 'hello' on input[name='email']
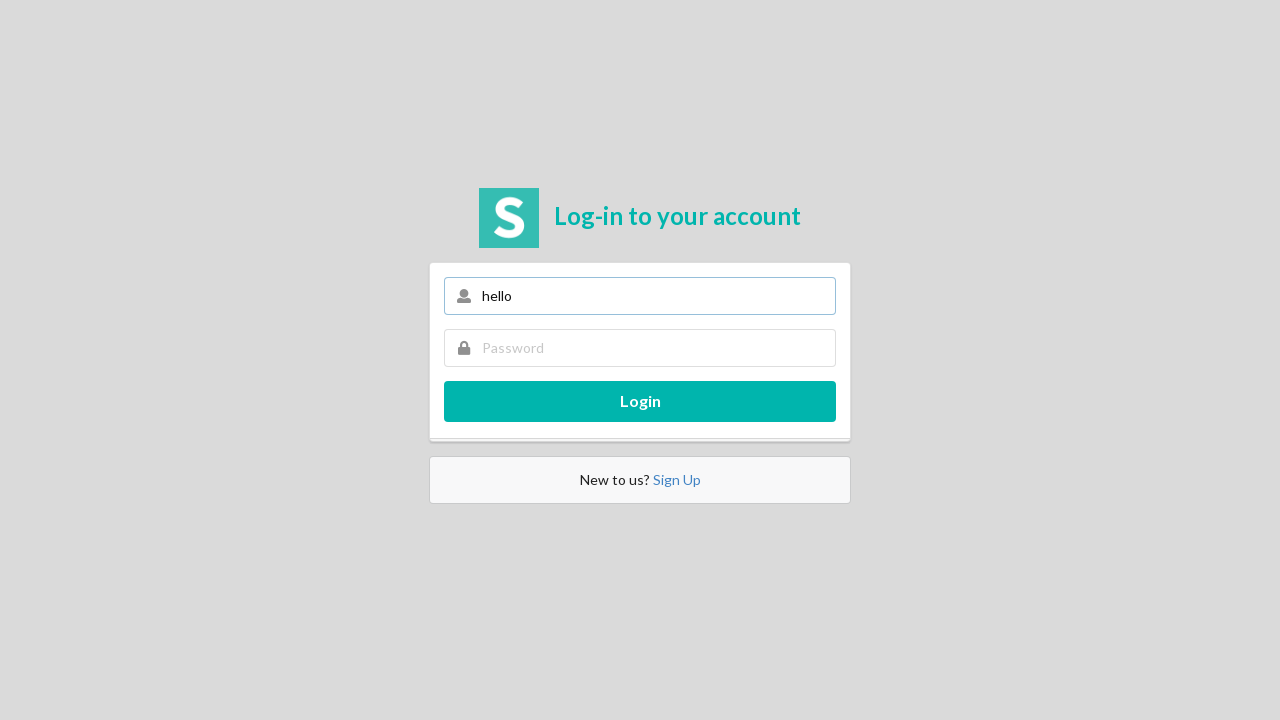

Filled password field with 'worldworld' (10 characters) on input[name='password']
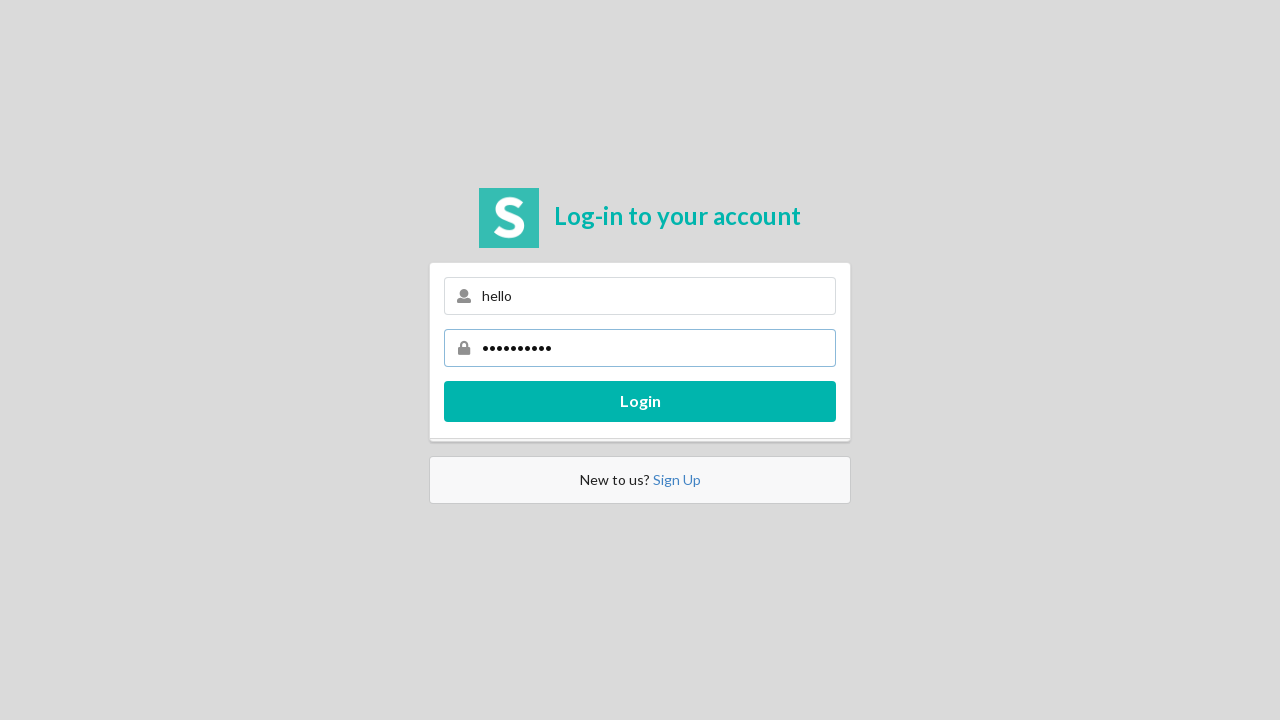

Clicked login button to submit form at (640, 401) on .ui.fluid.large.teal.submit.button
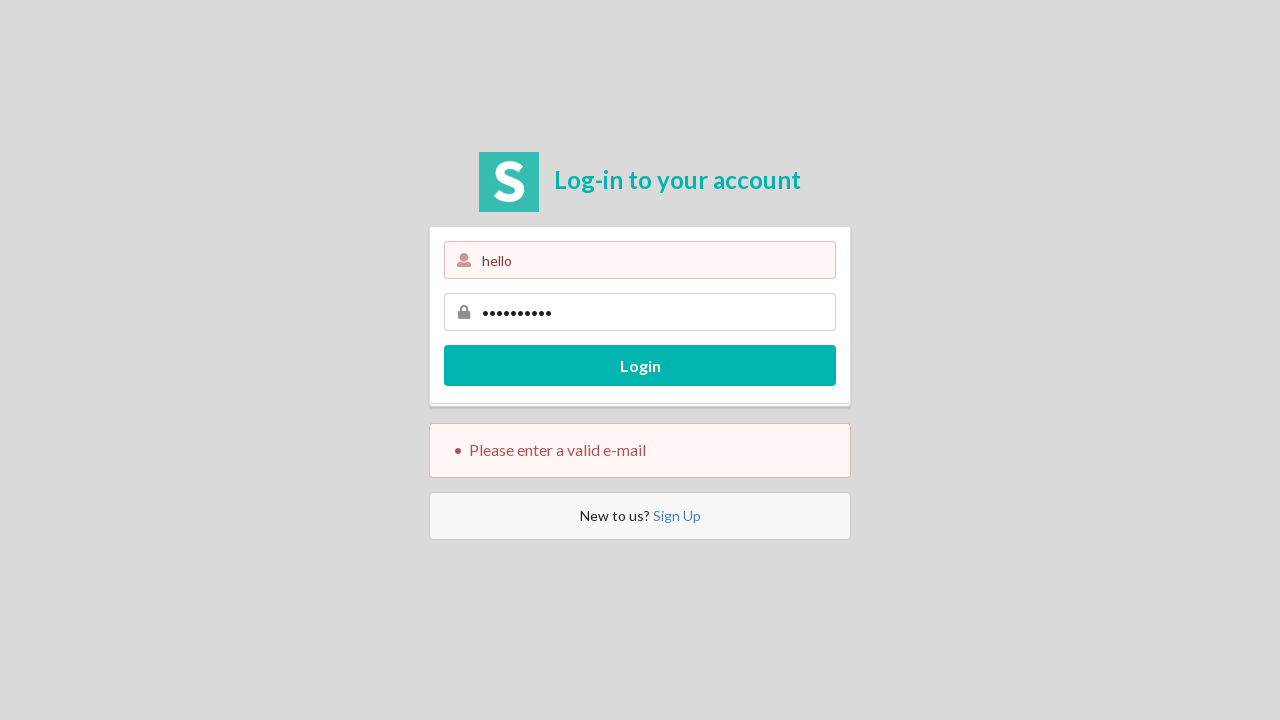

Error messages appeared on page
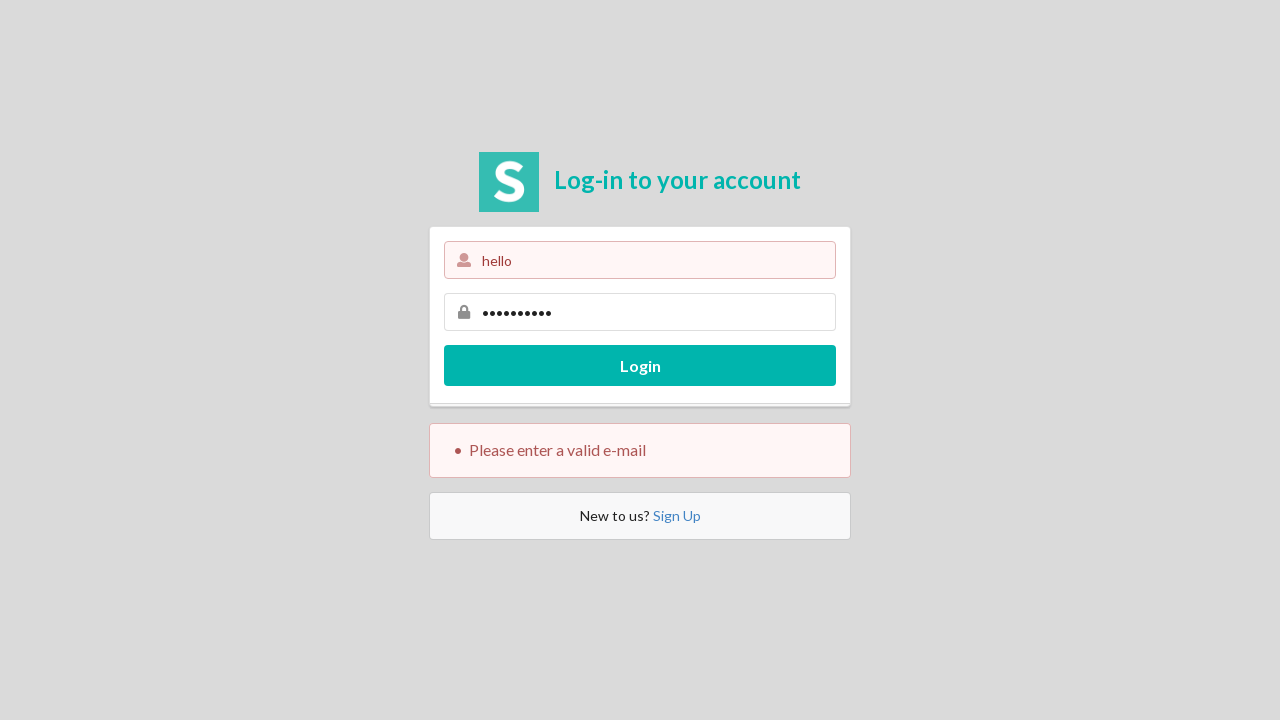

Retrieved error message text content
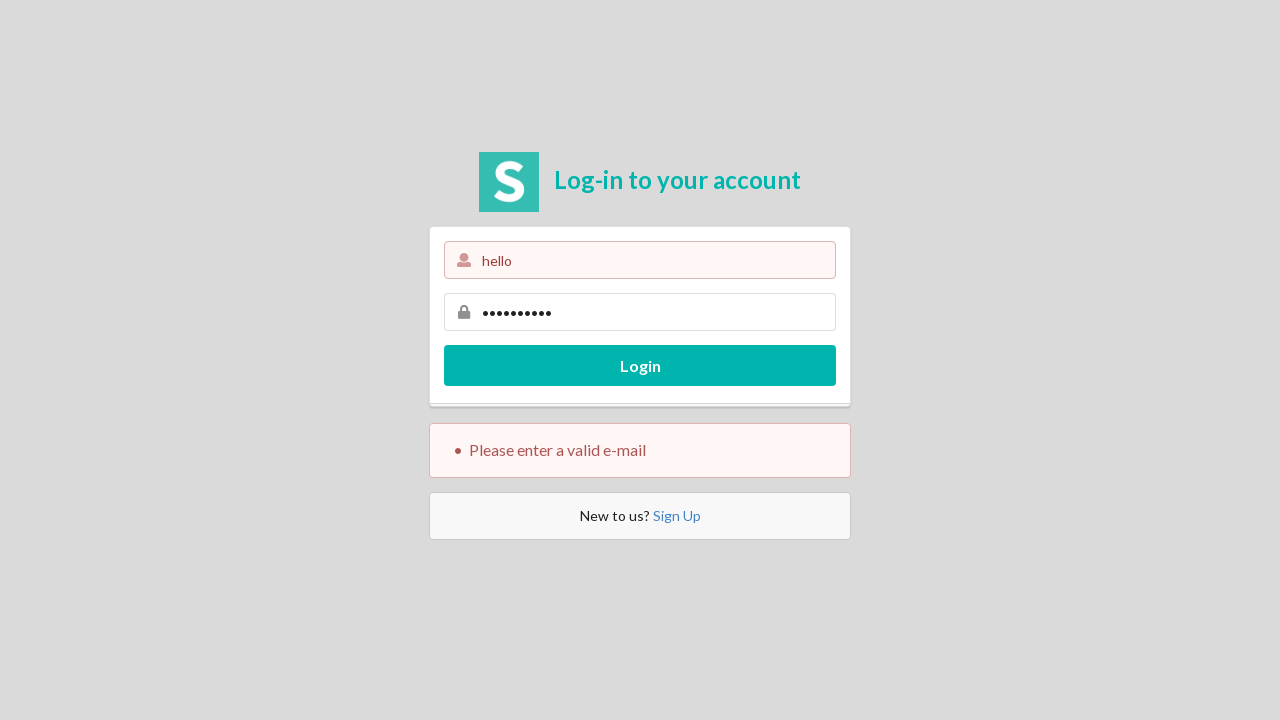

Verified 'Please enter your e-mail' error is NOT present
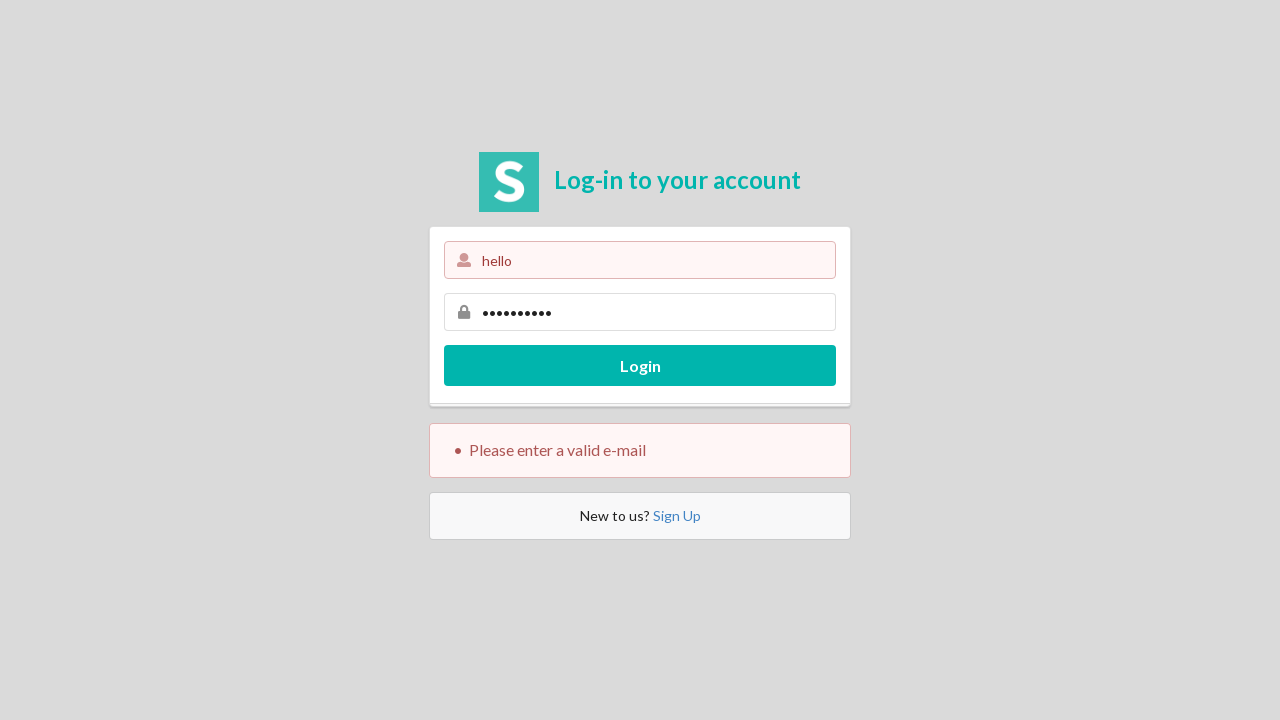

Verified 'Please enter a valid e-mail' error IS present
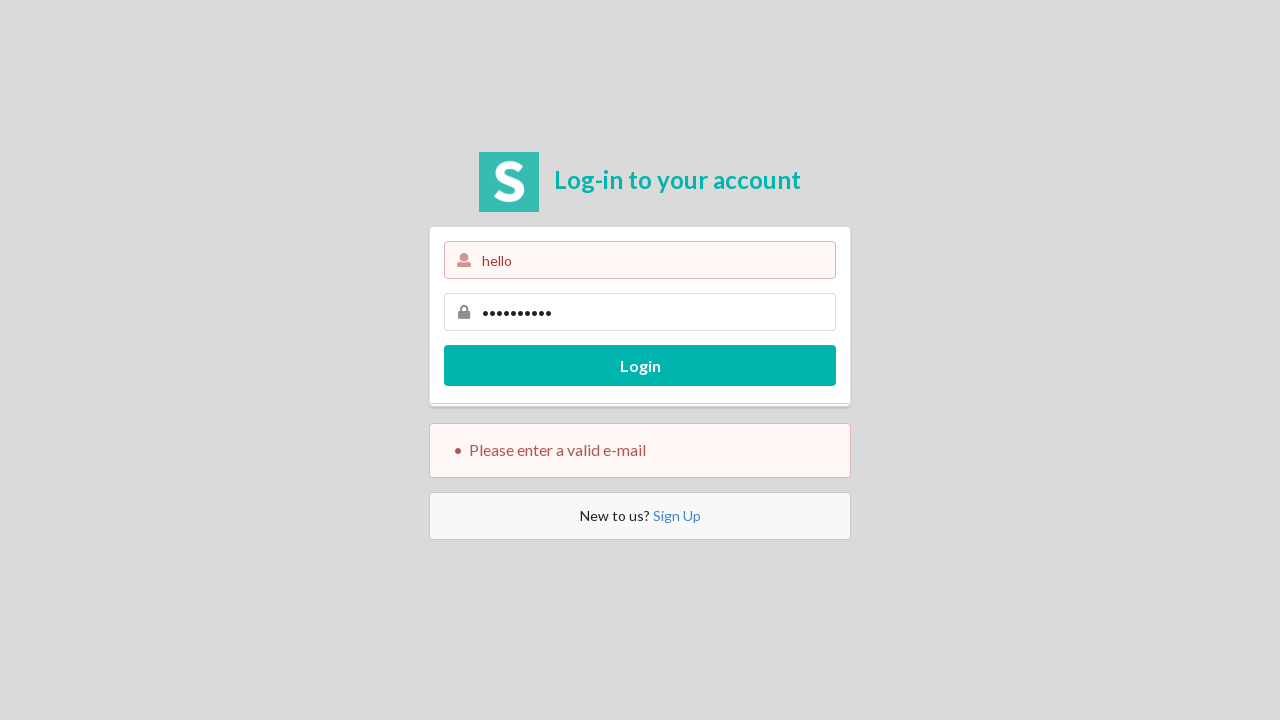

Verified 'Please enter your password' error is NOT present
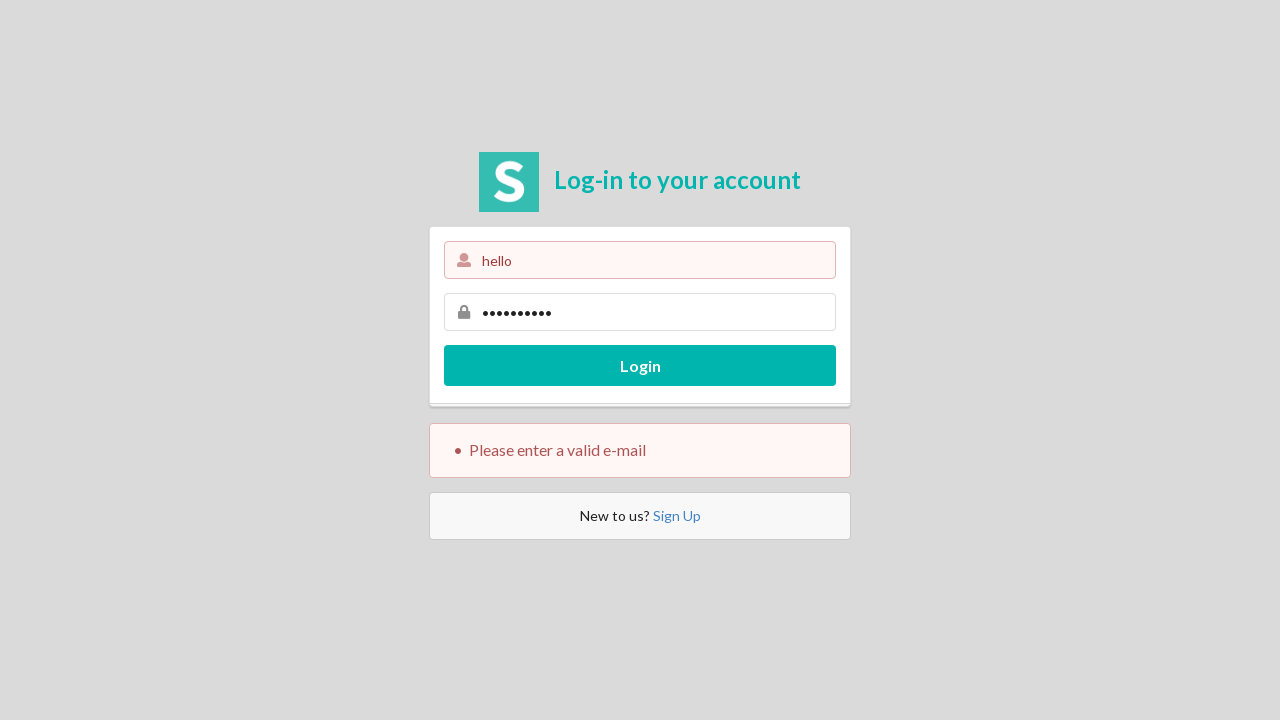

Verified 'Your password must be at least 6 characters' error is NOT present
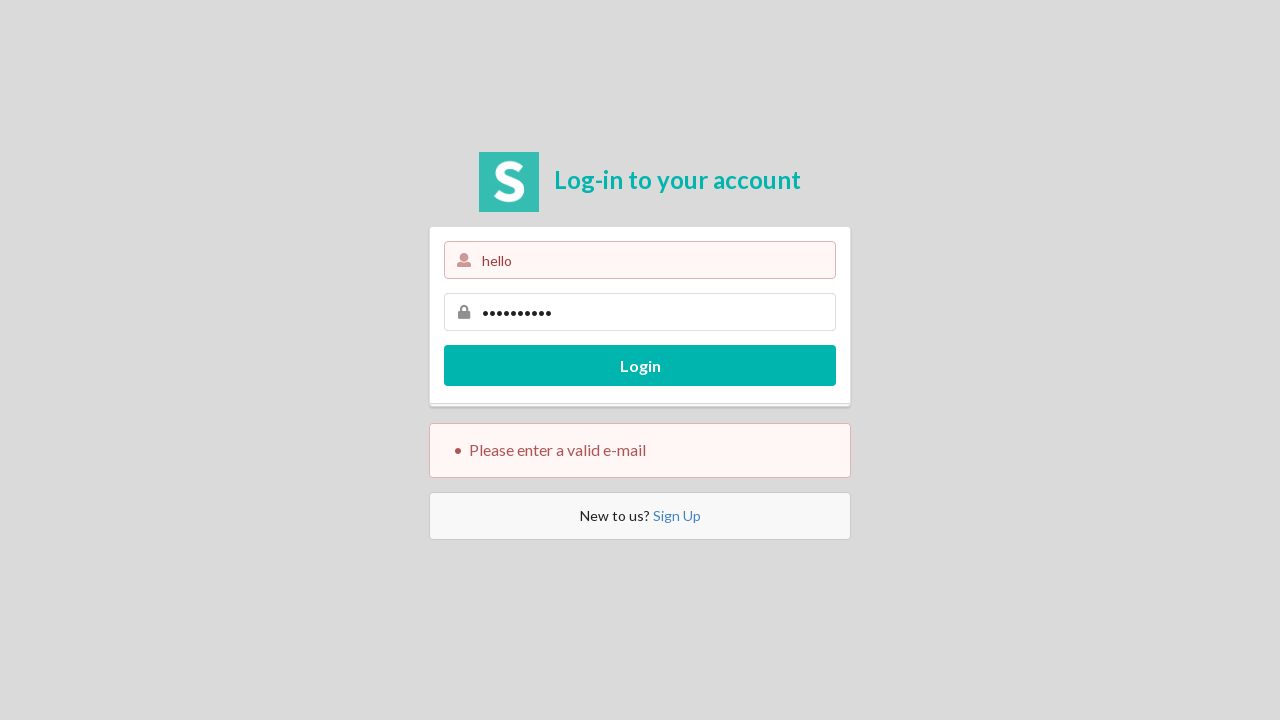

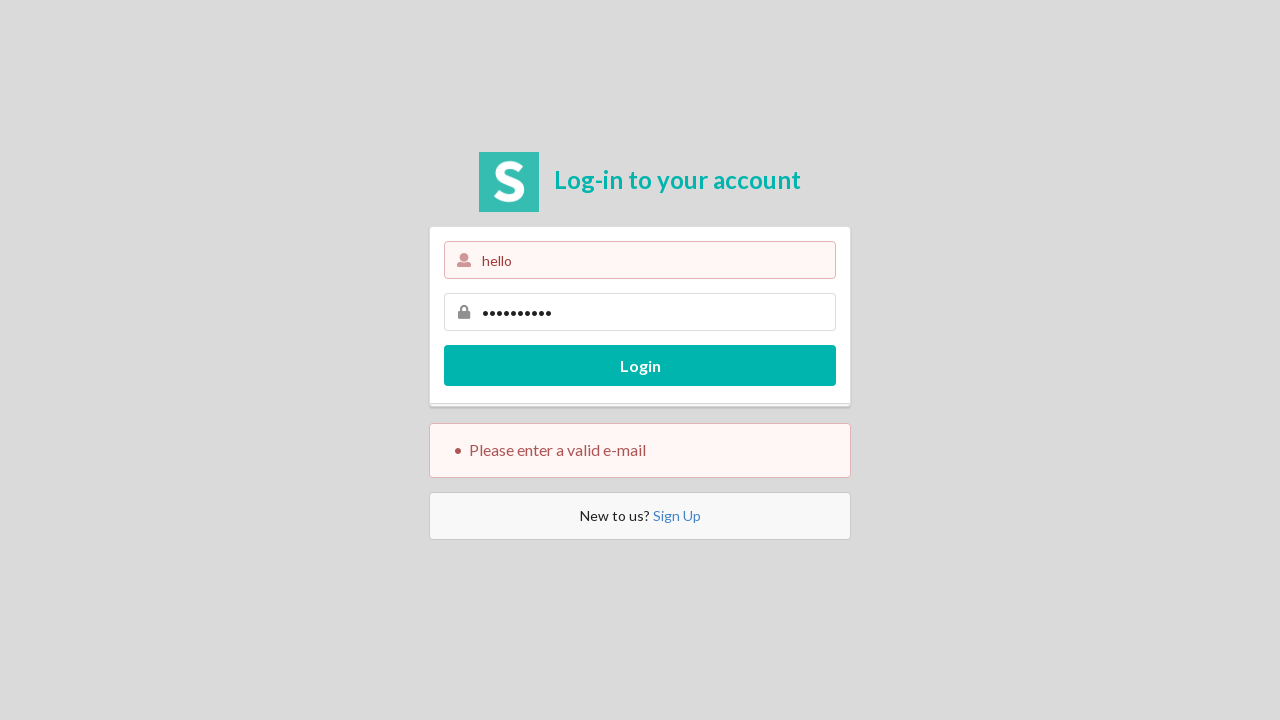